Tests the basic alert functionality by clicking a button to trigger an alert, verifying the alert text, and accepting it

Starting URL: https://demoqa.com/alerts

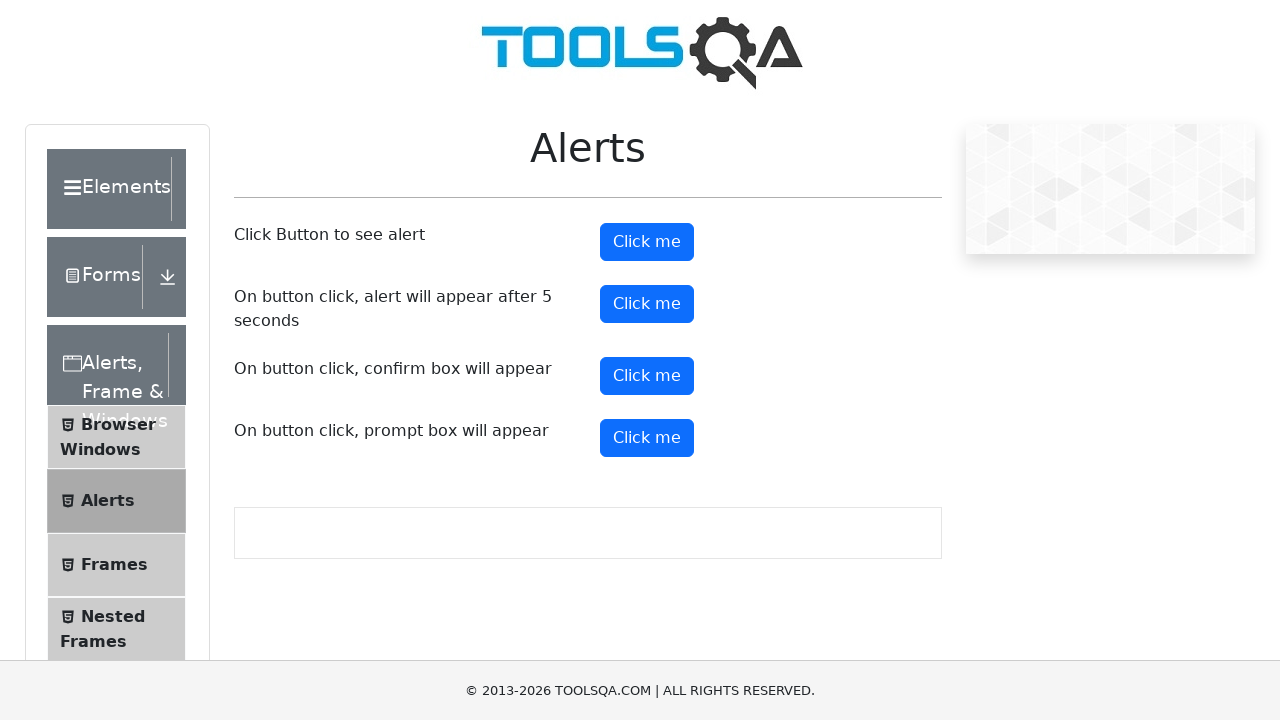

Clicked button to trigger alert at (647, 242) on xpath=(//button)[2]
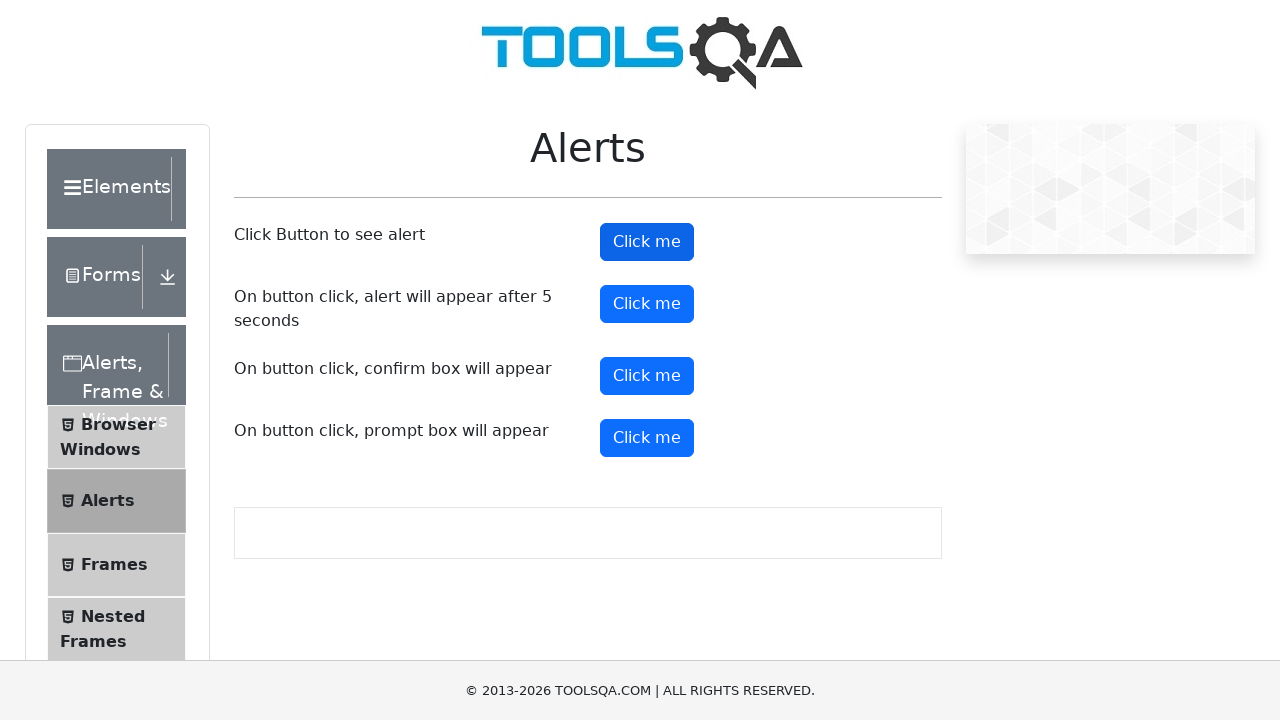

Set up dialog handler to accept alerts
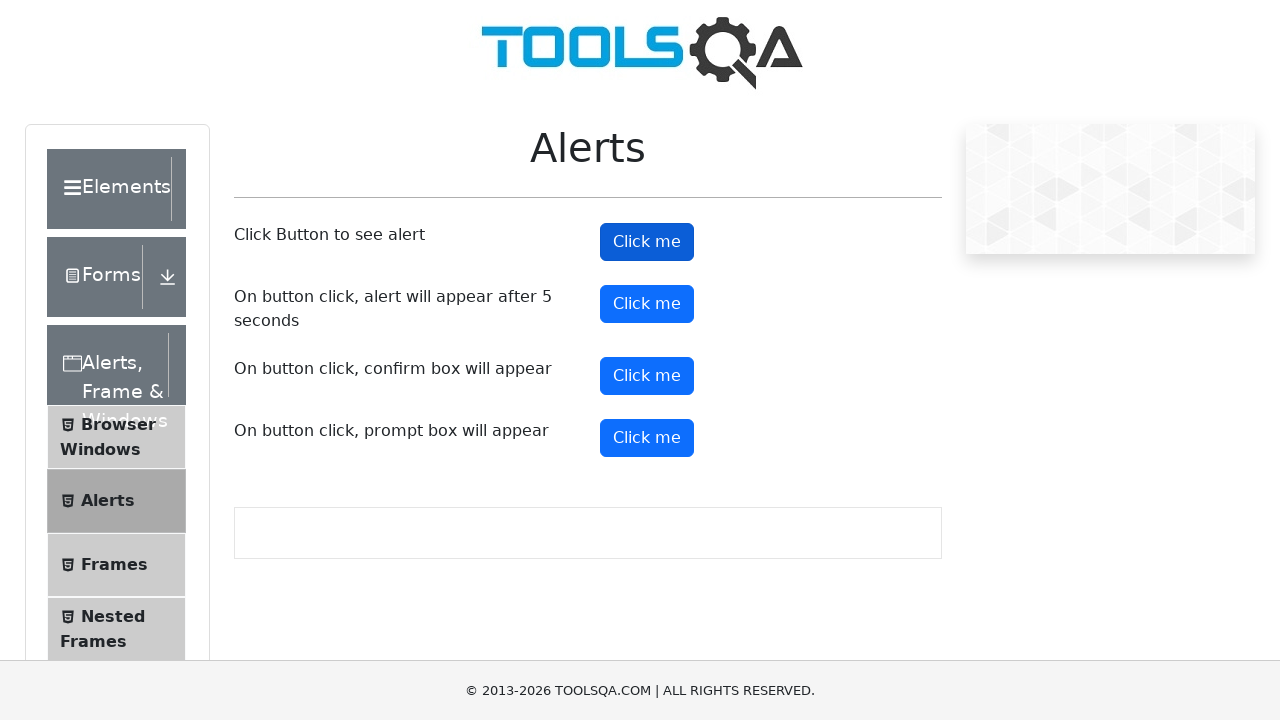

Clicked button again to trigger alert and verify acceptance at (647, 242) on xpath=(//button)[2]
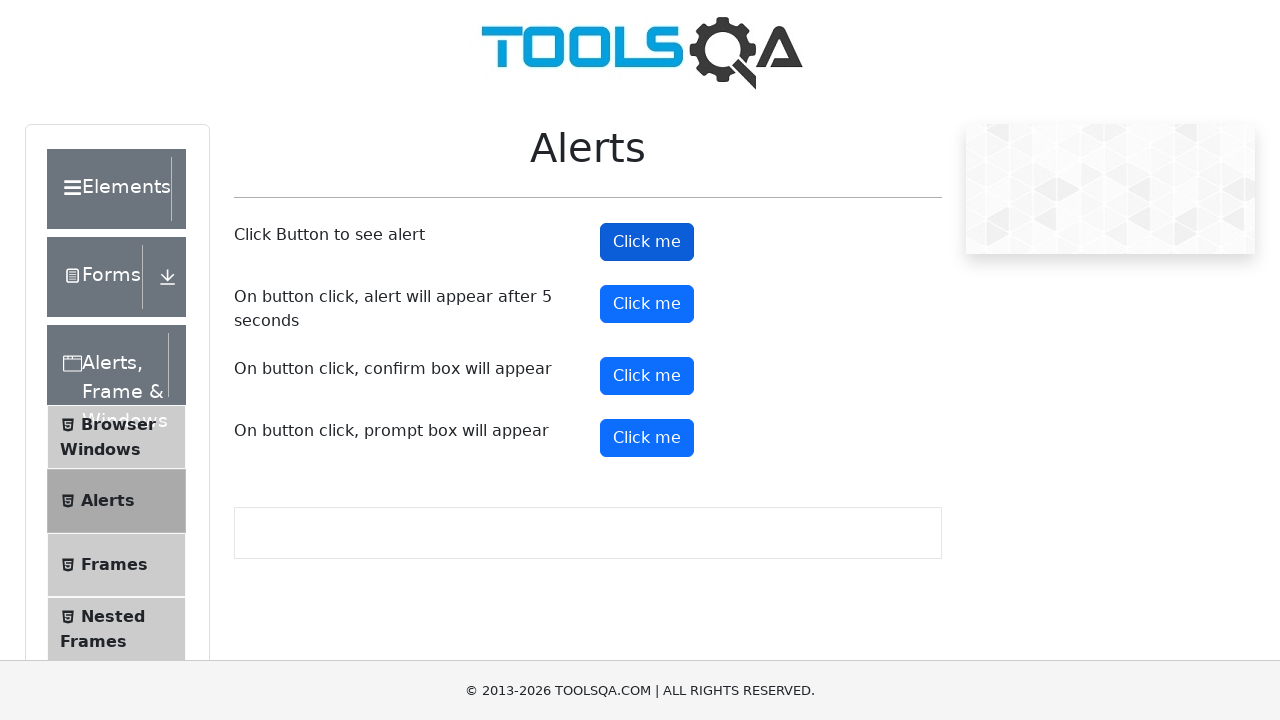

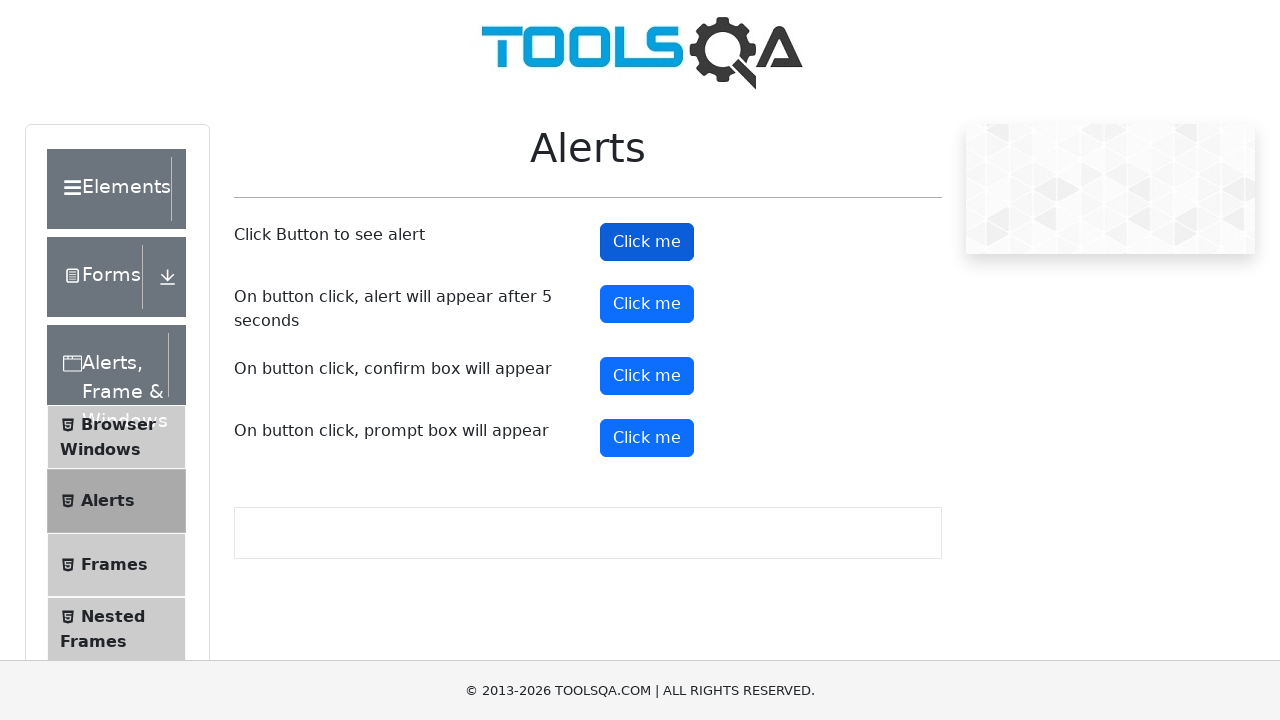